Navigates to an automation practice page and clicks on a partial link text for interview questions and resume assistance

Starting URL: https://rahulshettyacademy.com/AutomationPractice/

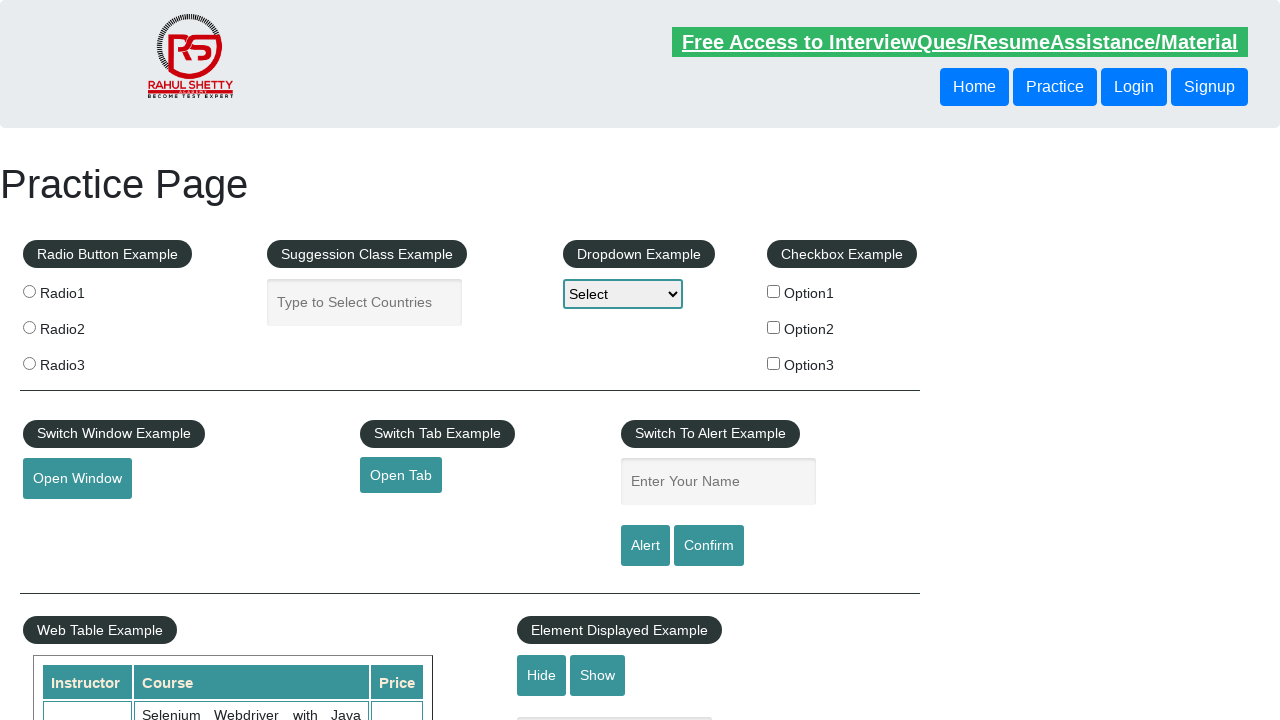

Navigated to automation practice page
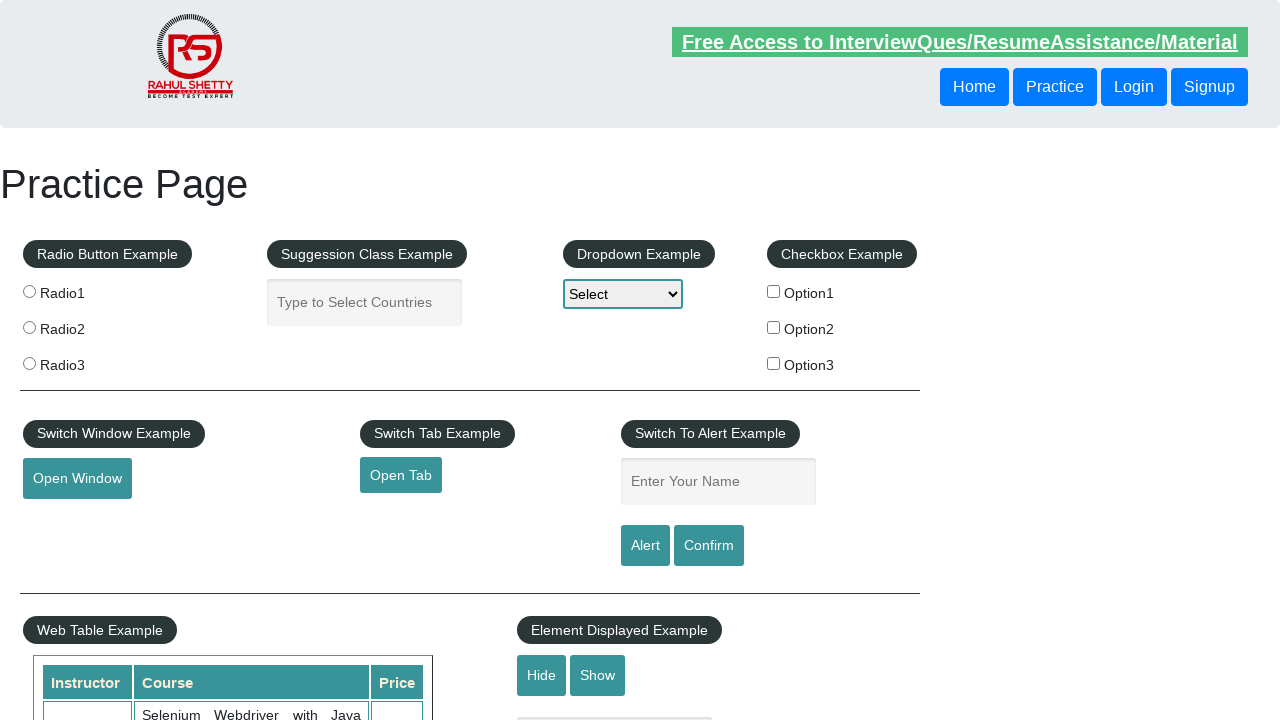

Clicked on partial link text for interview questions and resume assistance at (960, 42) on text=InterviewQues/ResumeAssistance
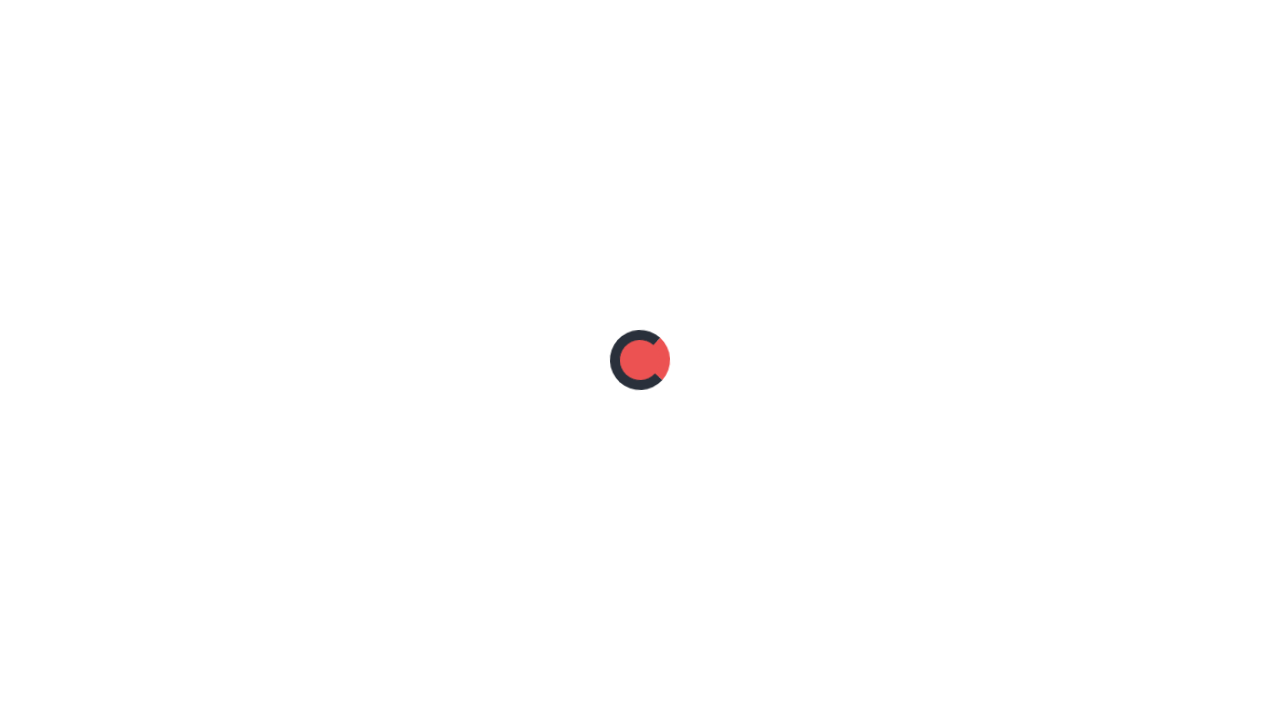

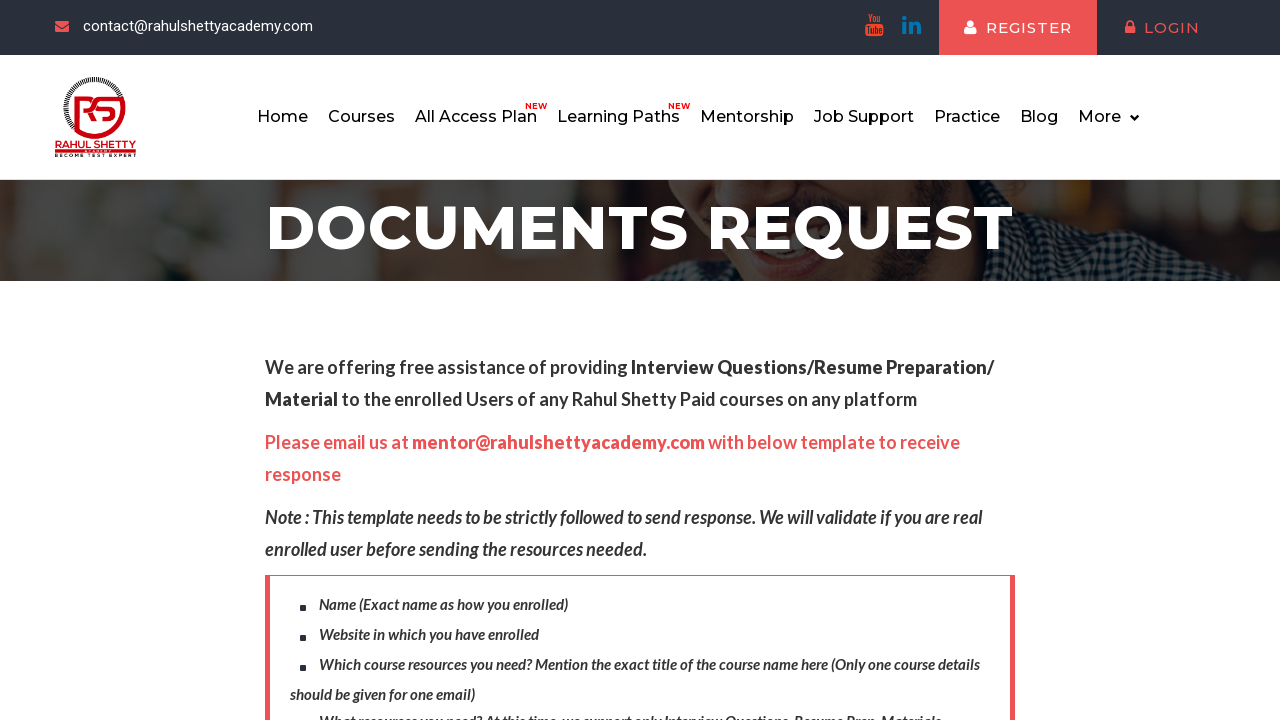